Tests typing text into various text fields including first name, last name, textarea, and pre-filled text field

Starting URL: https://testkru.com/Elements/TextFields

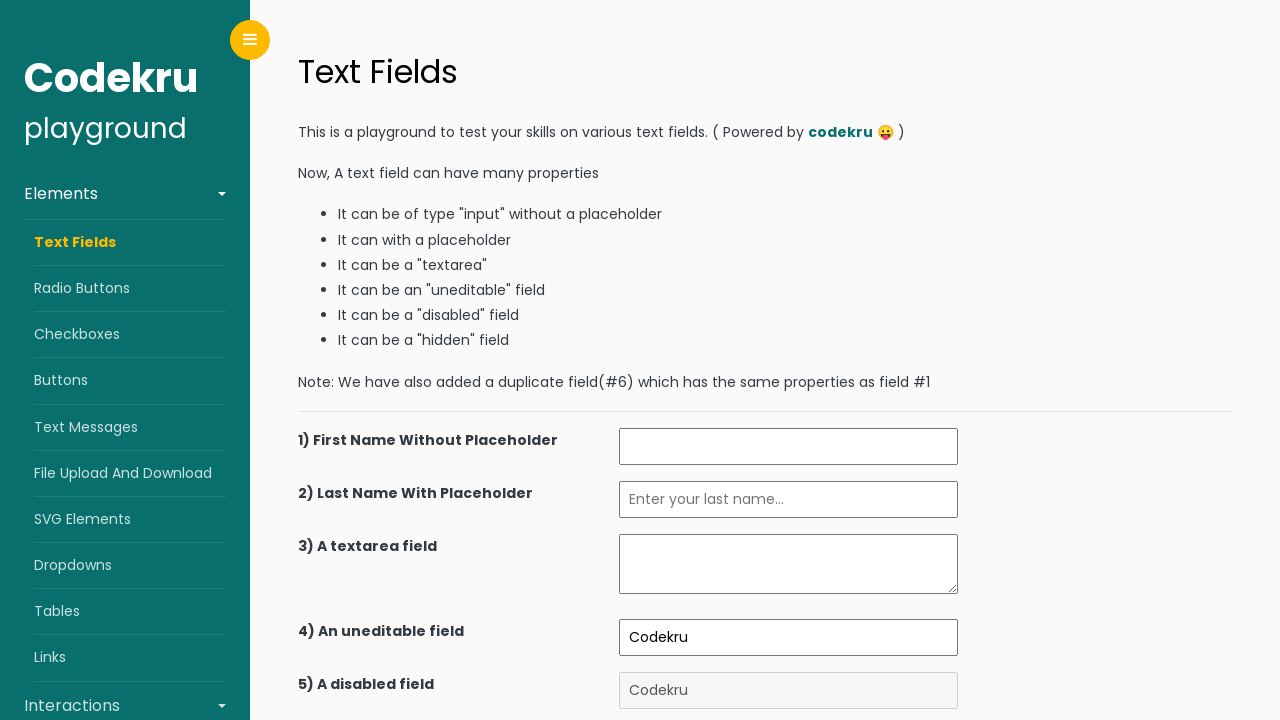

Typed 'Fahim' into first name field with delay on //div[@class='mt-2 row text-dark font-weight-bold']//input[@id='firstName']
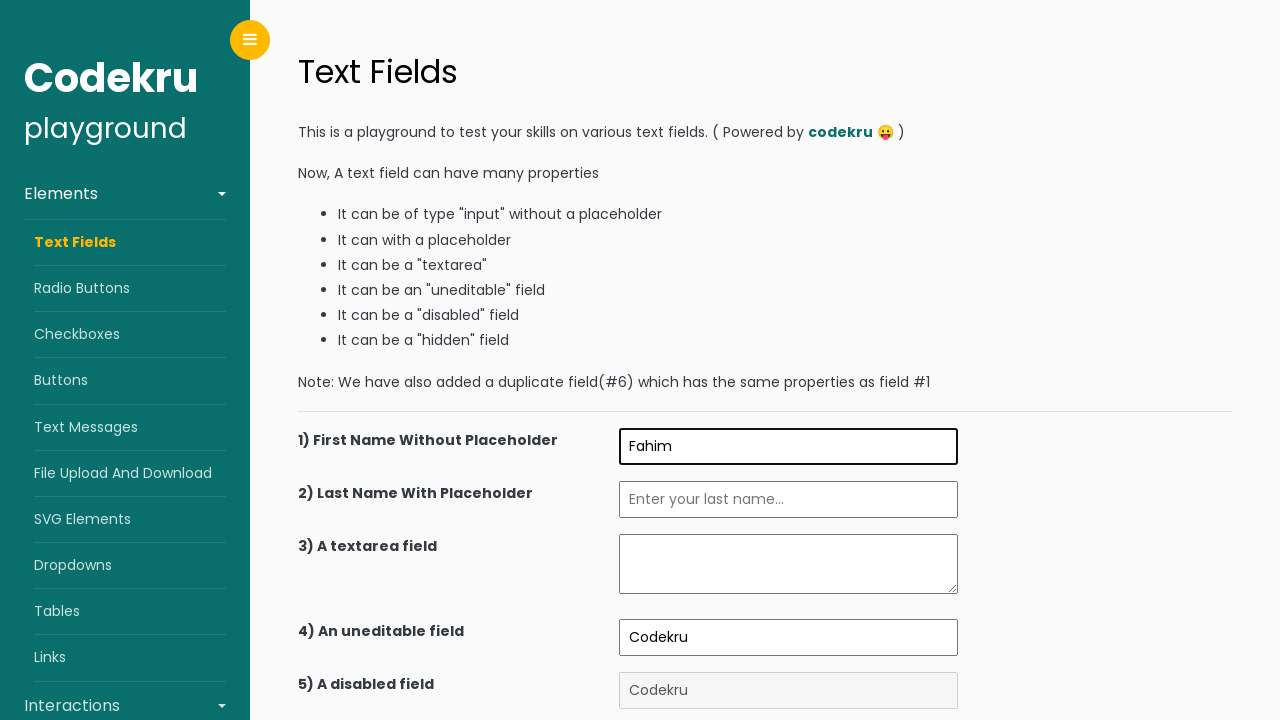

Typed 'Shahriar' into last name field with delay on //input[@id='lastNameWithPlaceholder']
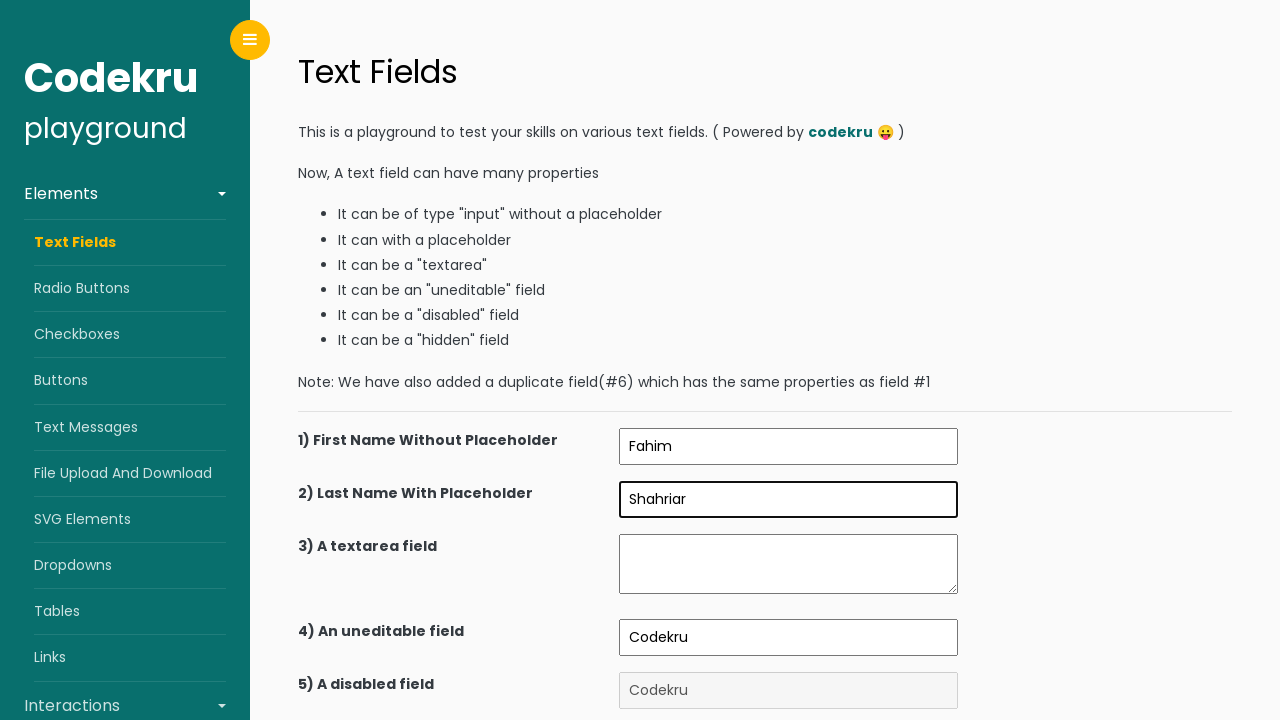

Typed lorem ipsum text into textarea field with delay on textarea[class='pt-1 pb-1 pr-2 pl-2']
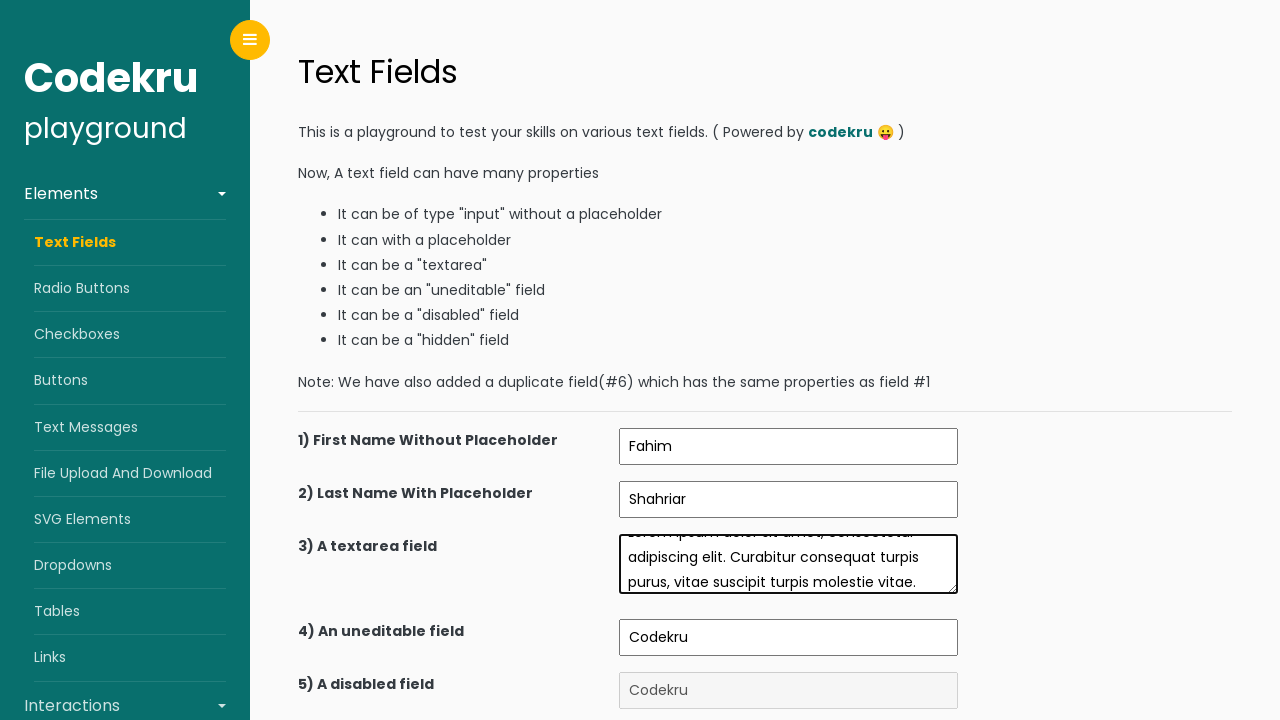

Filled pre-filled text field with ' Pre-filled Text' on //input[@id='preFilledTextField']
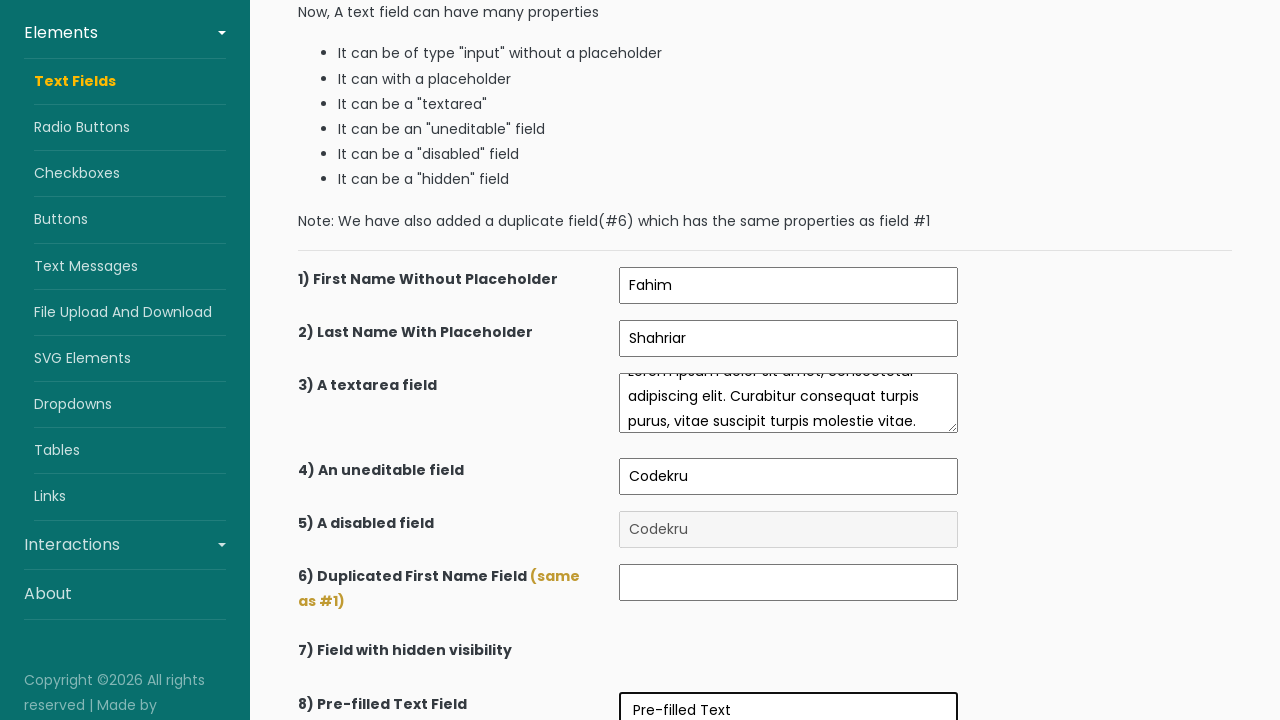

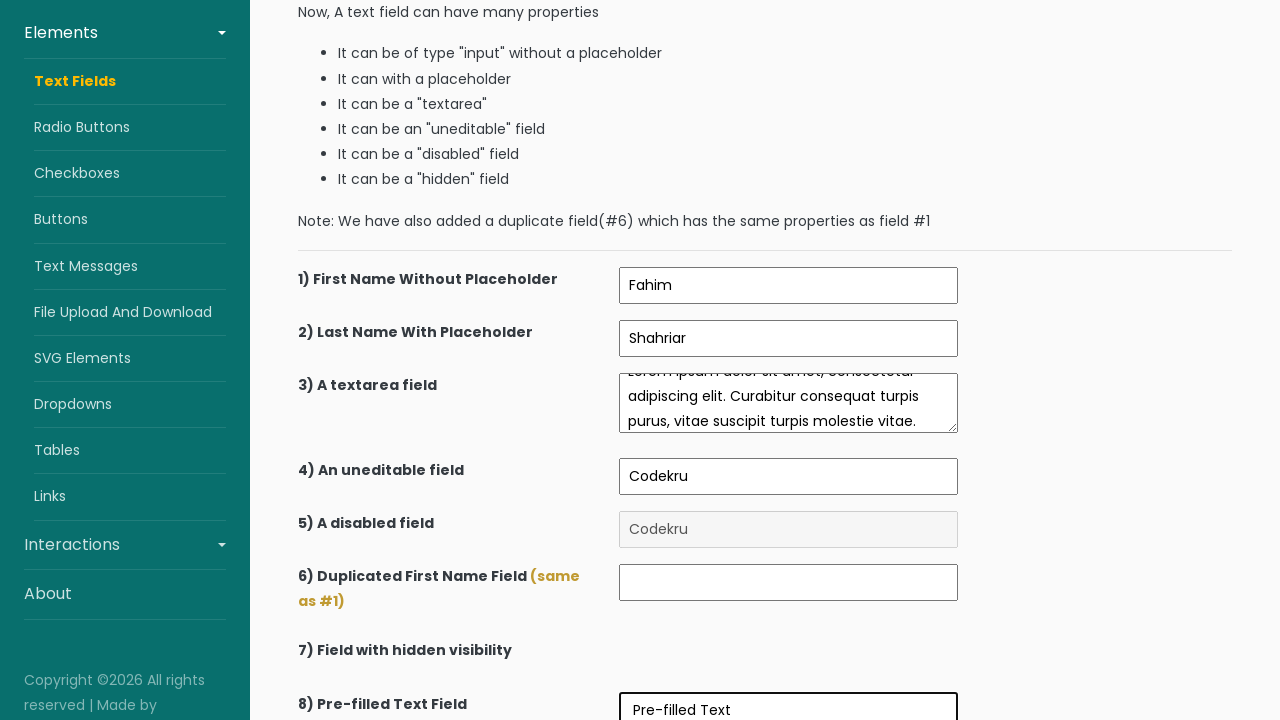